Navigates to Rahul Shetty Academy homepage and verifies the page loads by checking that the page title and content are available.

Starting URL: https://www.rahulshettyacademy.com/

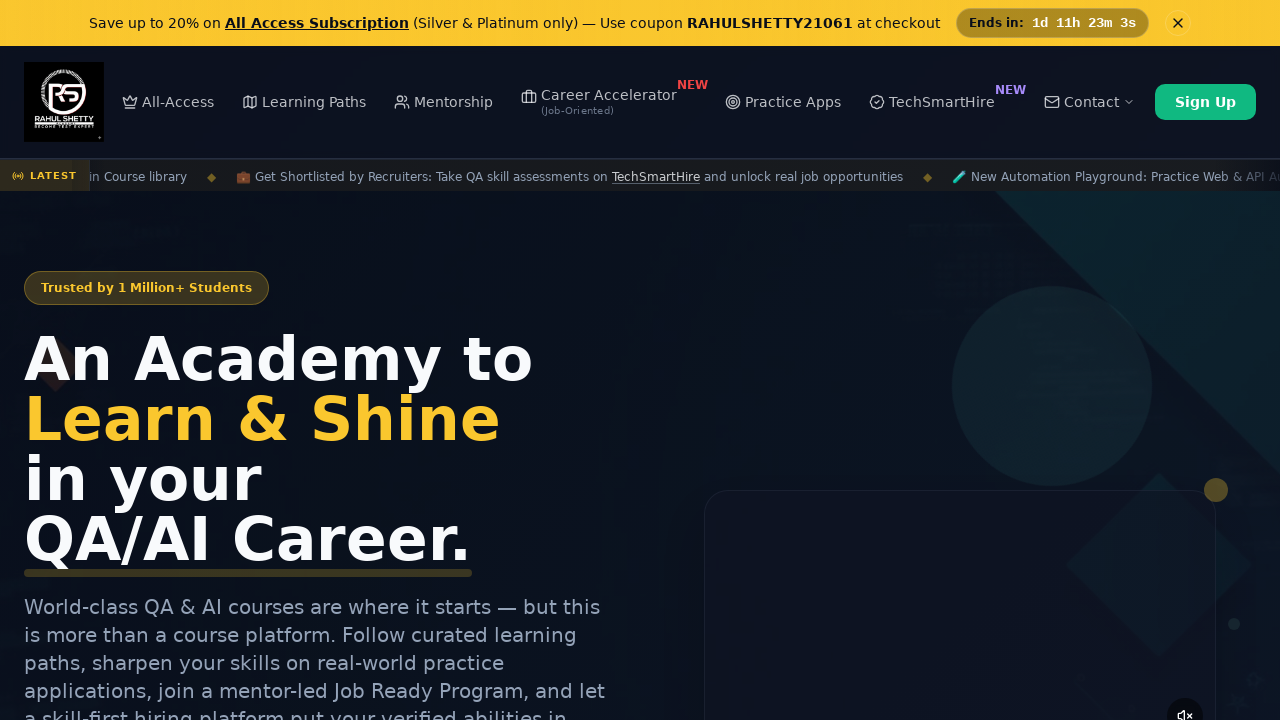

Waited for page to reach domcontentloaded state
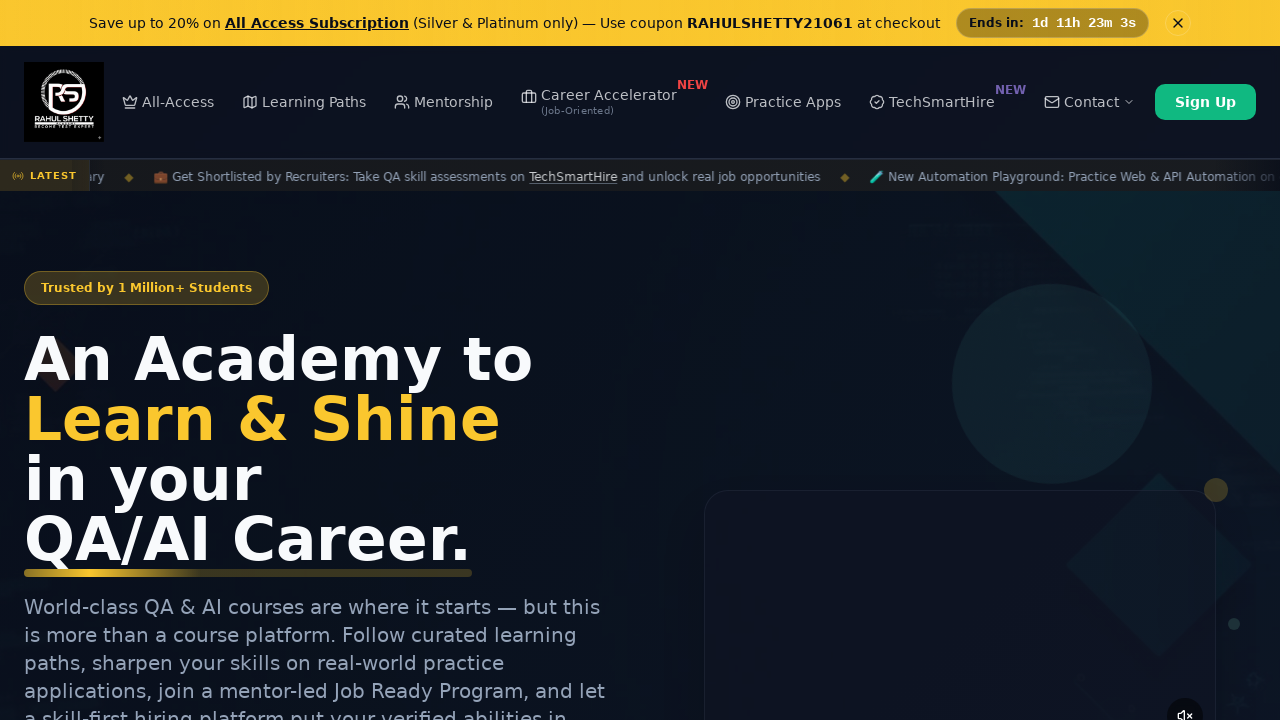

Verified page title is present and non-empty
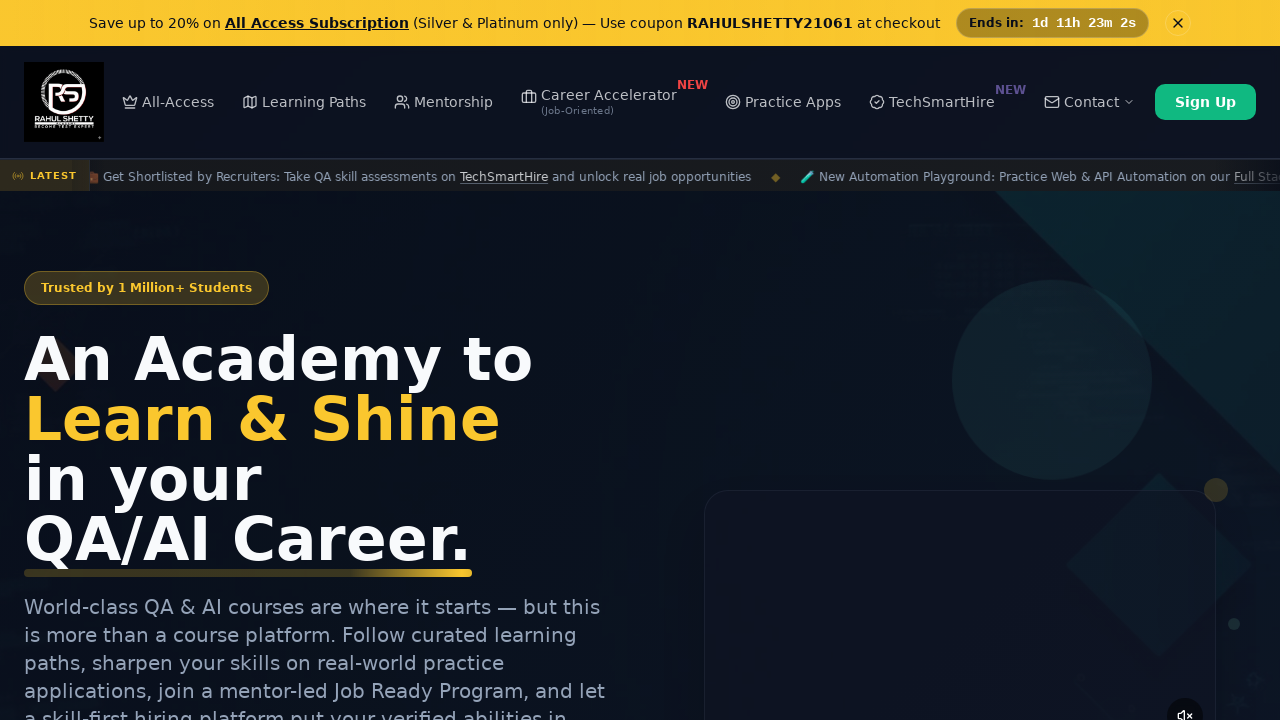

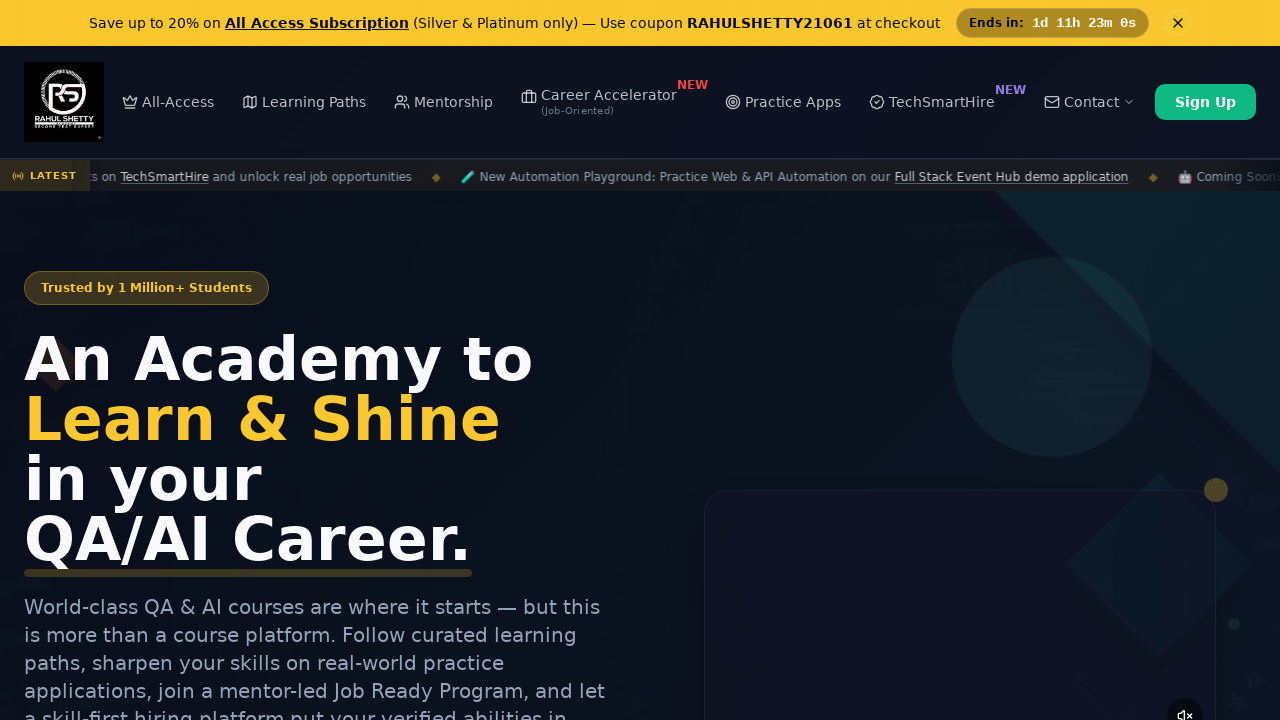